Tests JavaScript execution by clicking a link element using a script

Starting URL: http://example.com

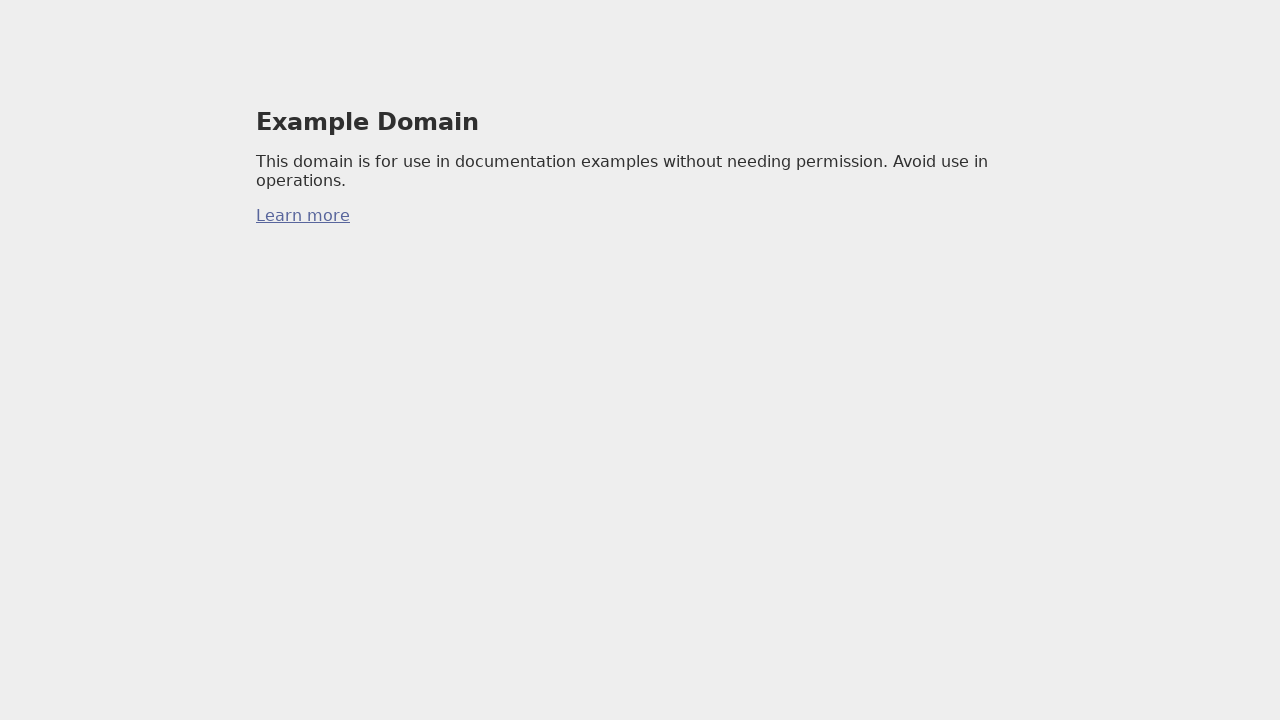

Executed JavaScript to click link element using querySelector
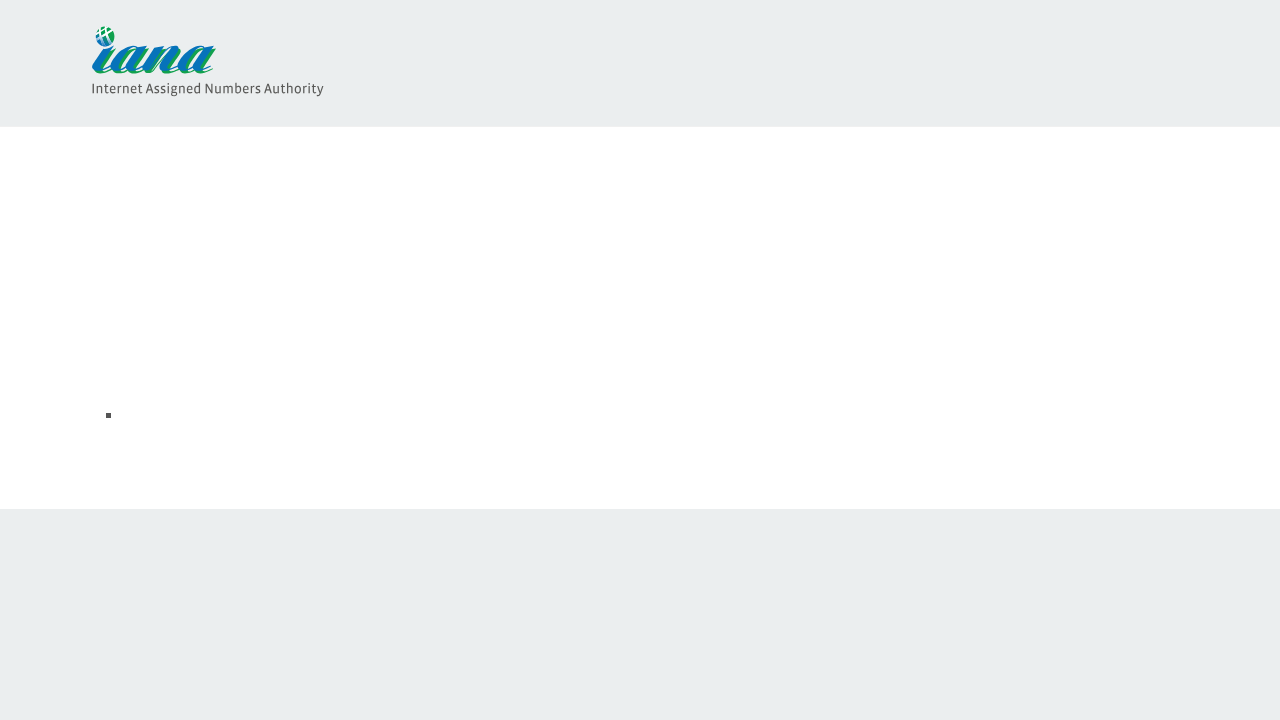

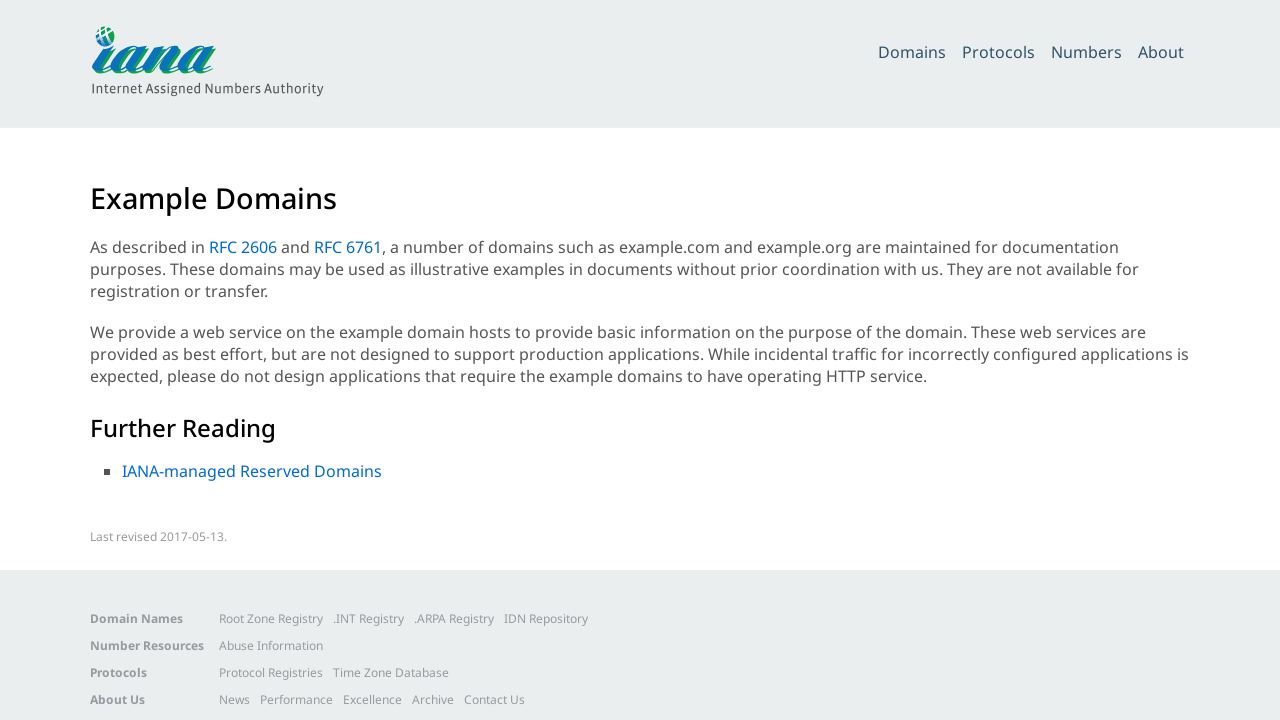